Tests the search functionality on the blog by clicking search icon, entering a query, and submitting

Starting URL: https://www.tranktechnologies.com/

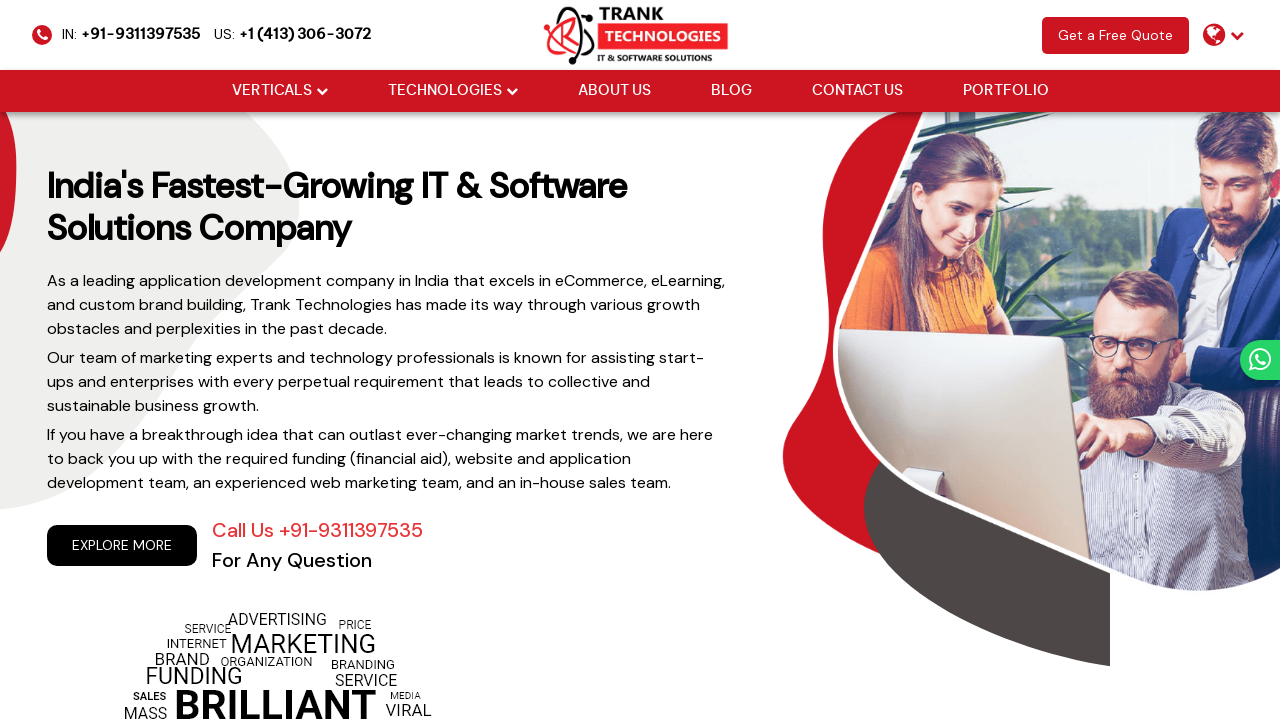

Clicked on Blog navigation link at (731, 91) on xpath=//ul[@class='cm-flex-type-2']//a[normalize-space()='Blog']
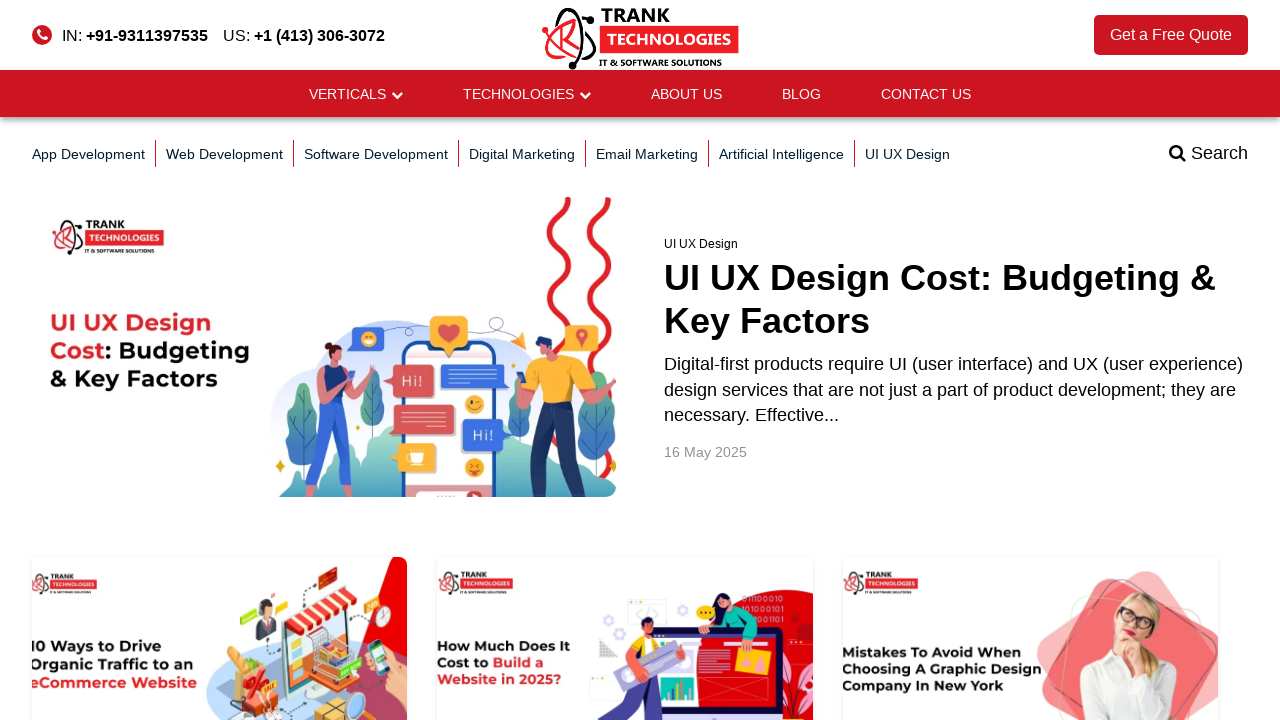

Clicked search icon to open search field at (1208, 154) on xpath=//div[@class='search-icon']
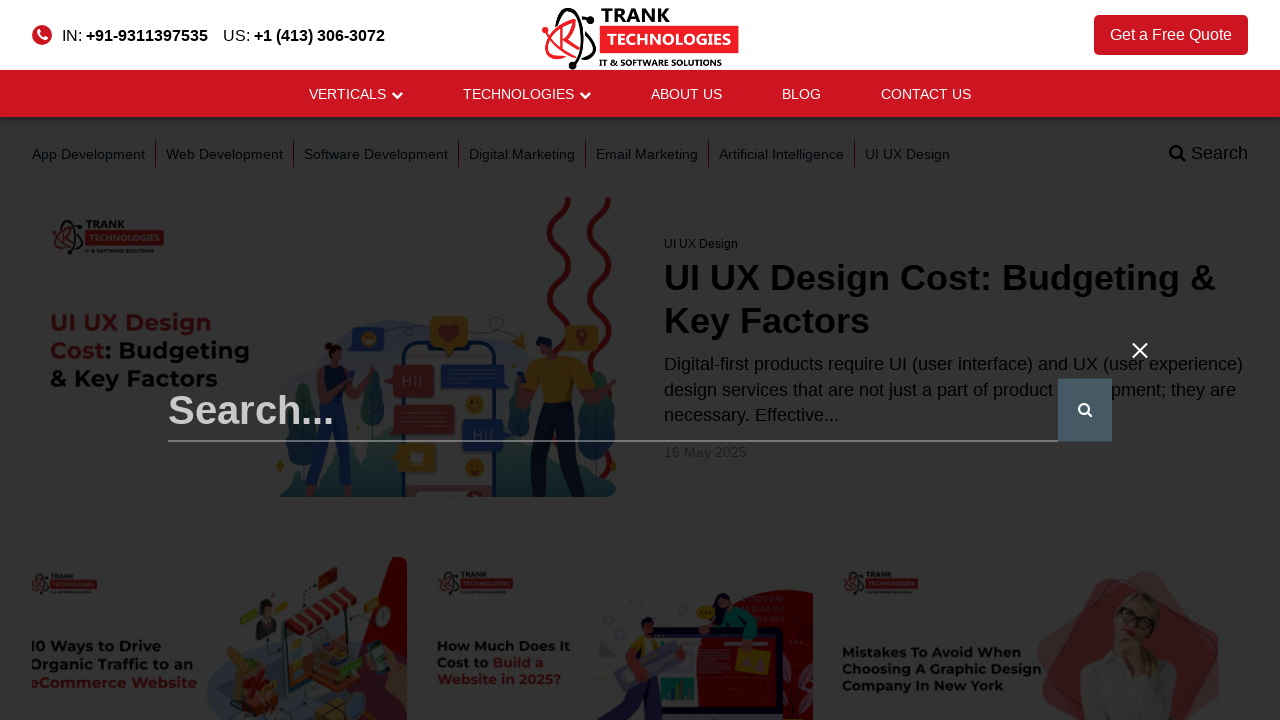

Entered 'App Development' in search field on //input[@class='search_text']
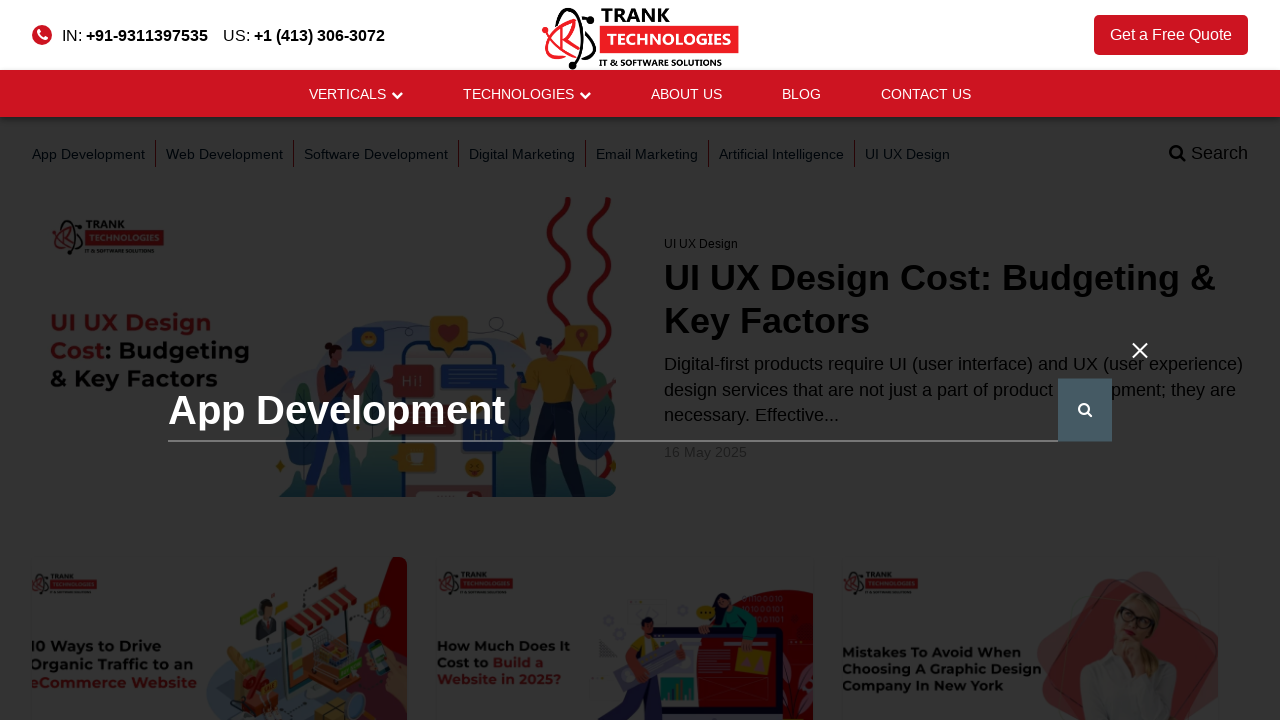

Clicked search button to submit query at (1085, 410) on xpath=//button[@class='search_submit']
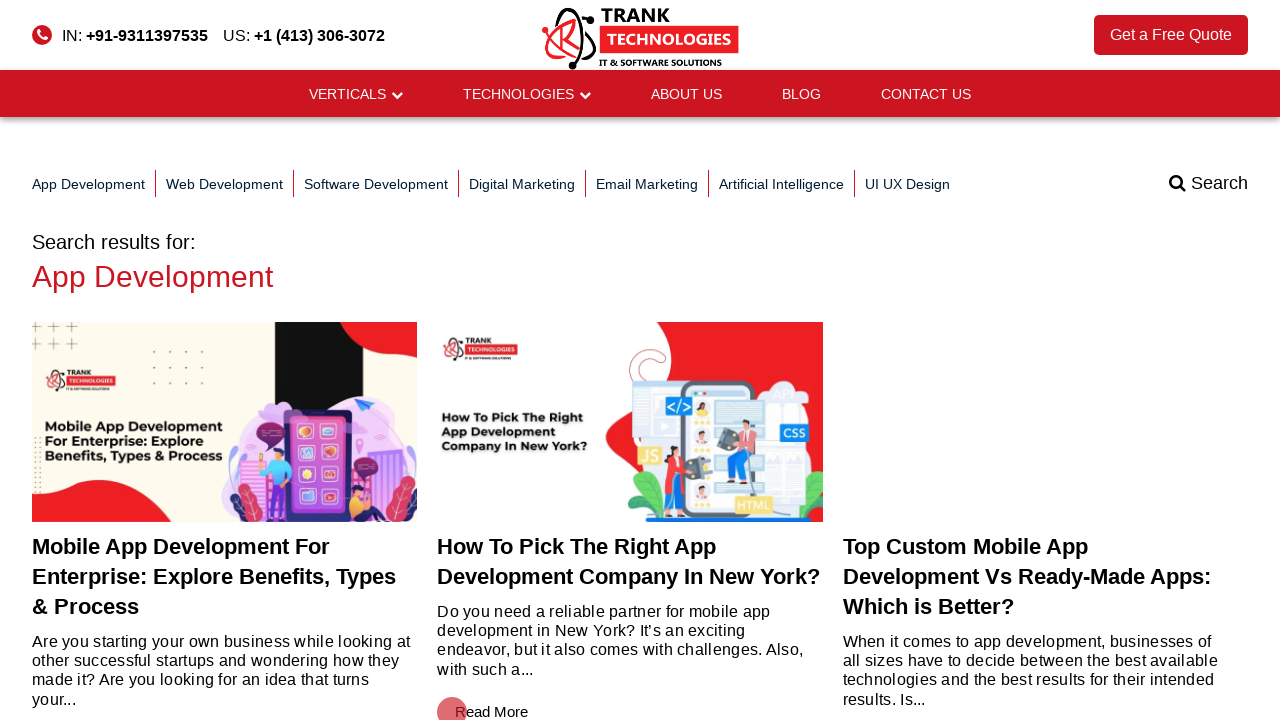

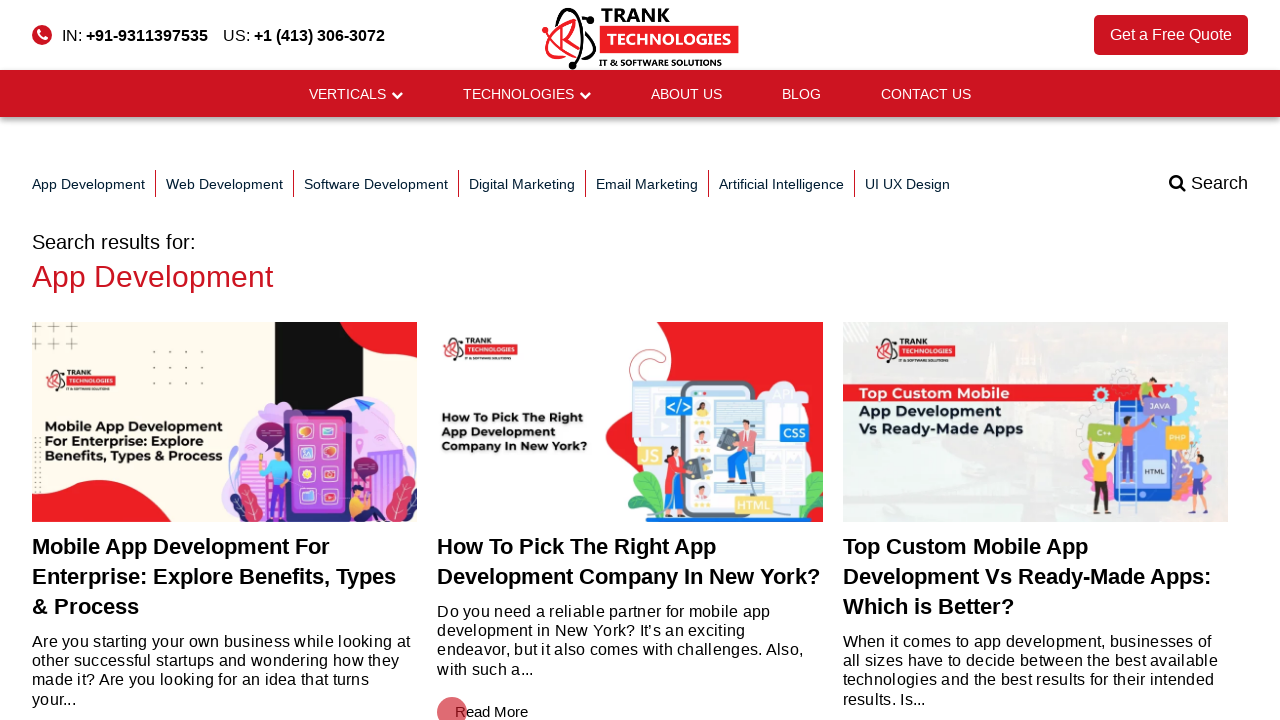